Tests a comprehensive web form including text input, password, textarea, dropdown select, datalist, checkboxes, radio buttons, color picker, date picker, and range slider, then submits and verifies success.

Starting URL: https://bonigarcia.dev/selenium-webdriver-java/web-form.html

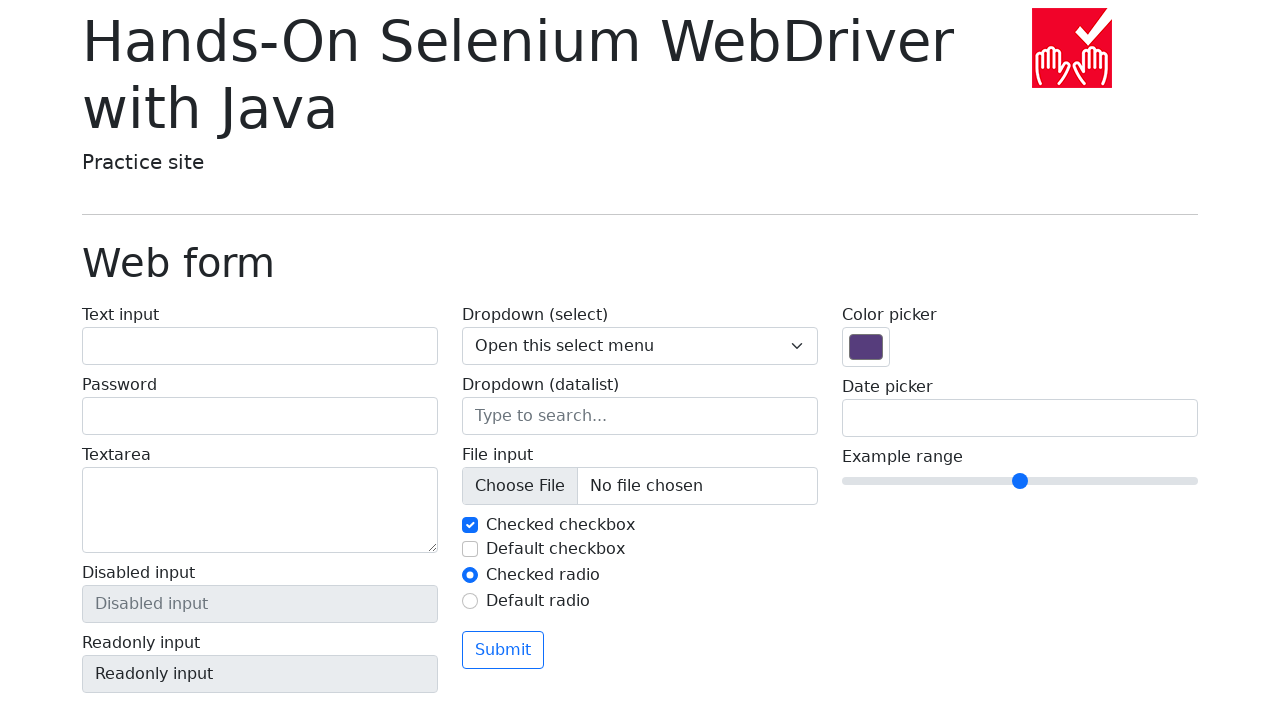

Filled text input with 'Marcus Thompson' on #my-text-id
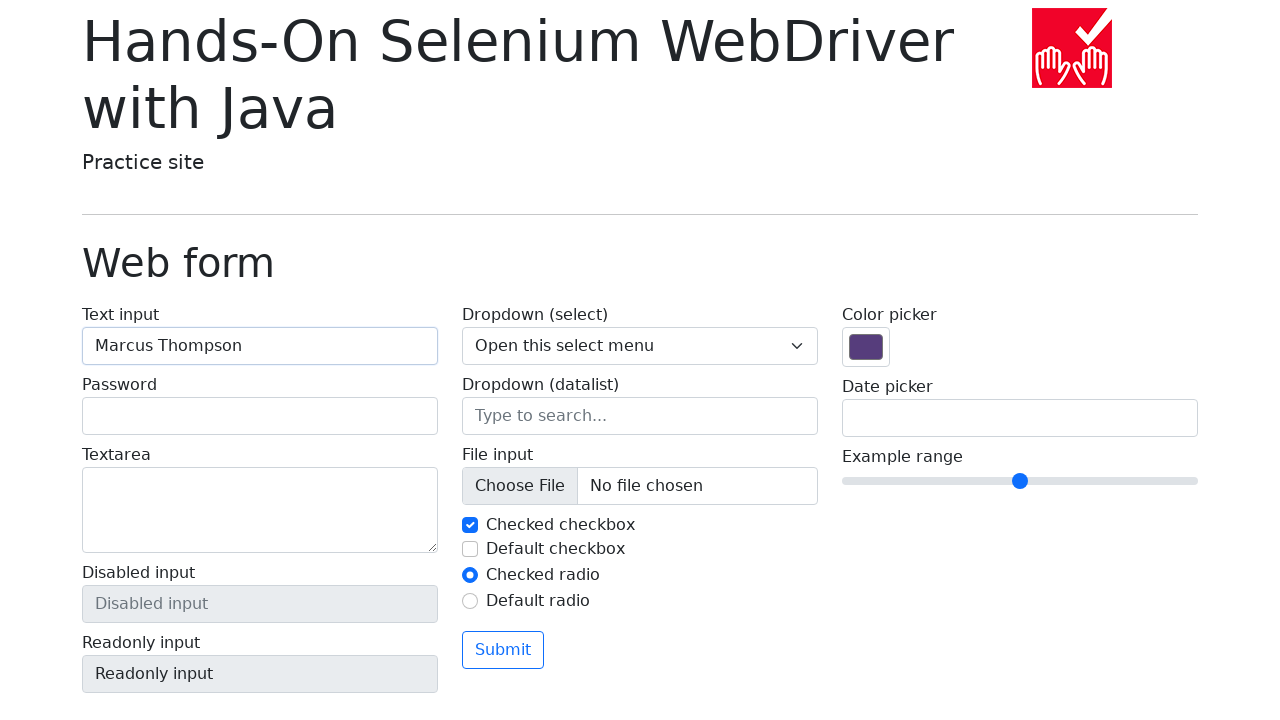

Filled password field with 'SecureP@ss123' on input[type='password']
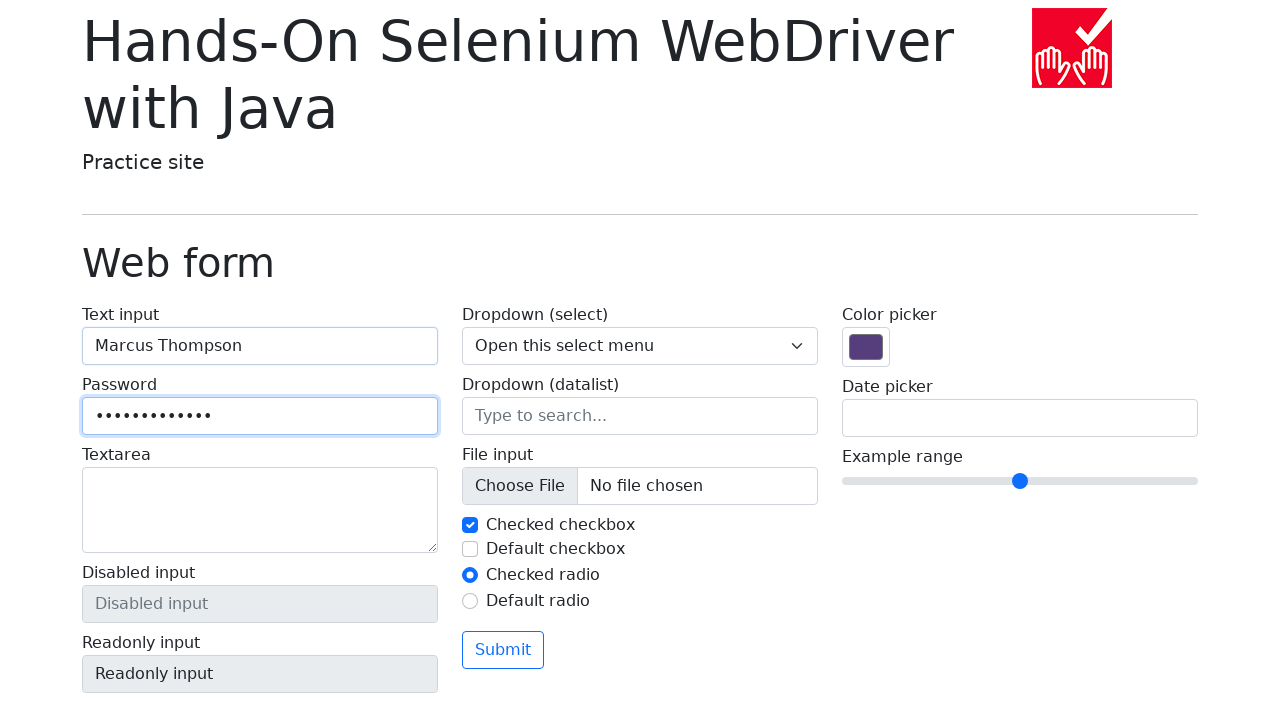

Filled textarea with sample text on textarea
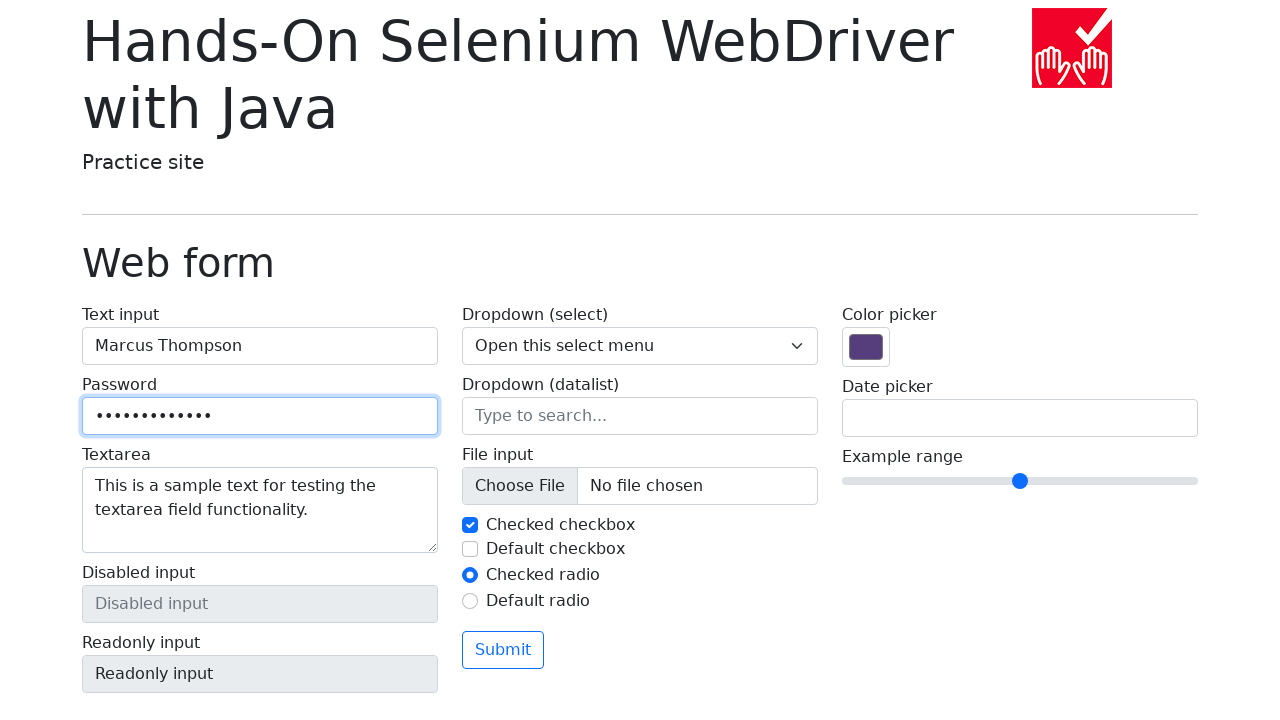

Selected option '1' from dropdown menu on select[name='my-select']
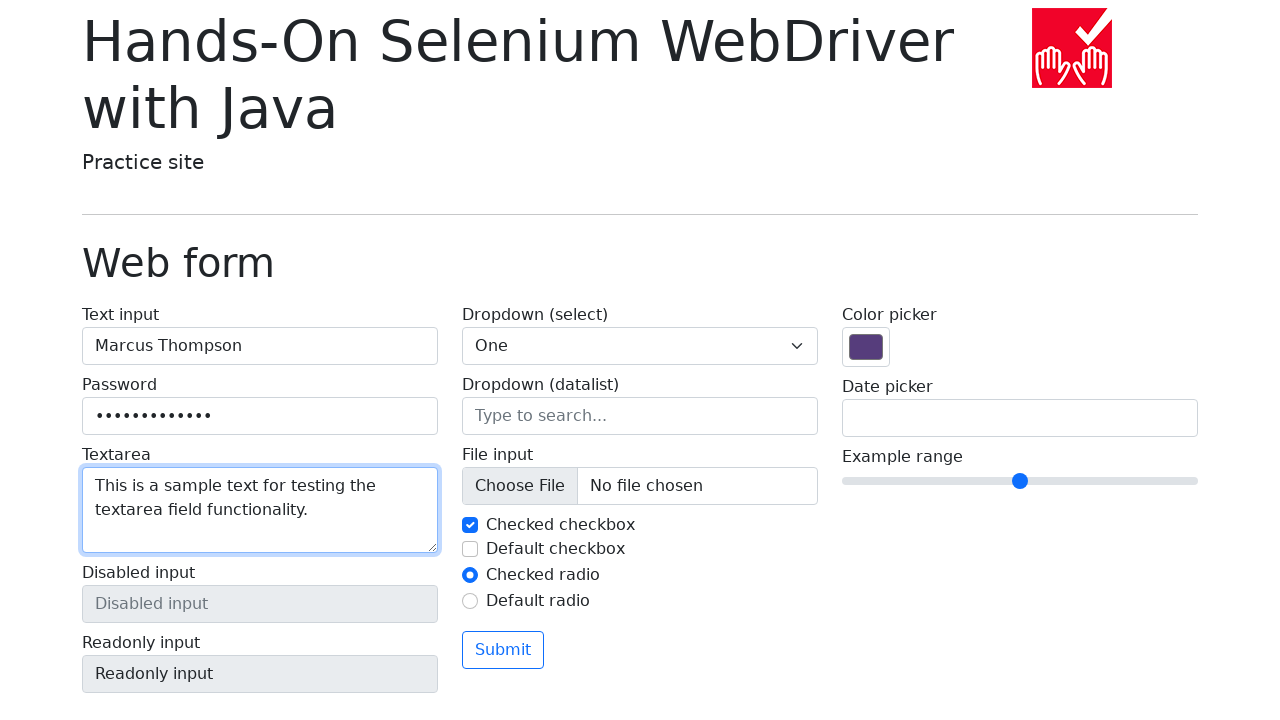

Selected option '2' from dropdown menu on select[name='my-select']
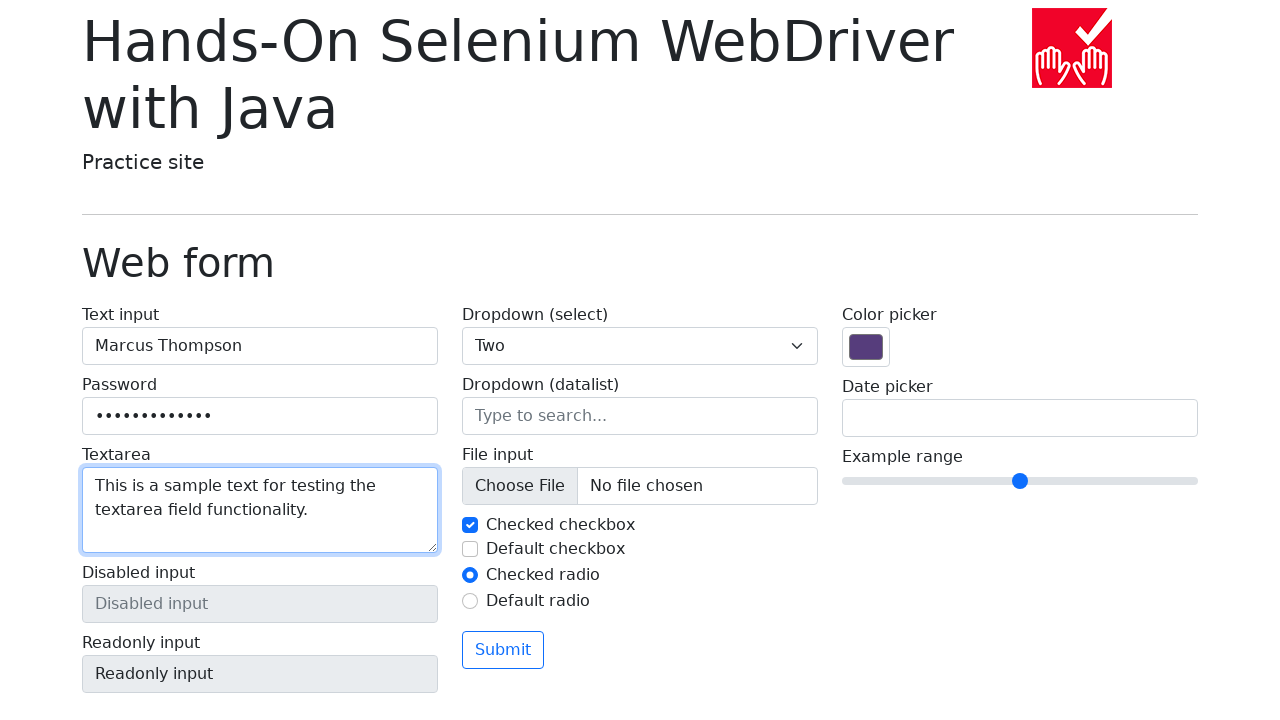

Selected option 'Three' from dropdown menu on select[name='my-select']
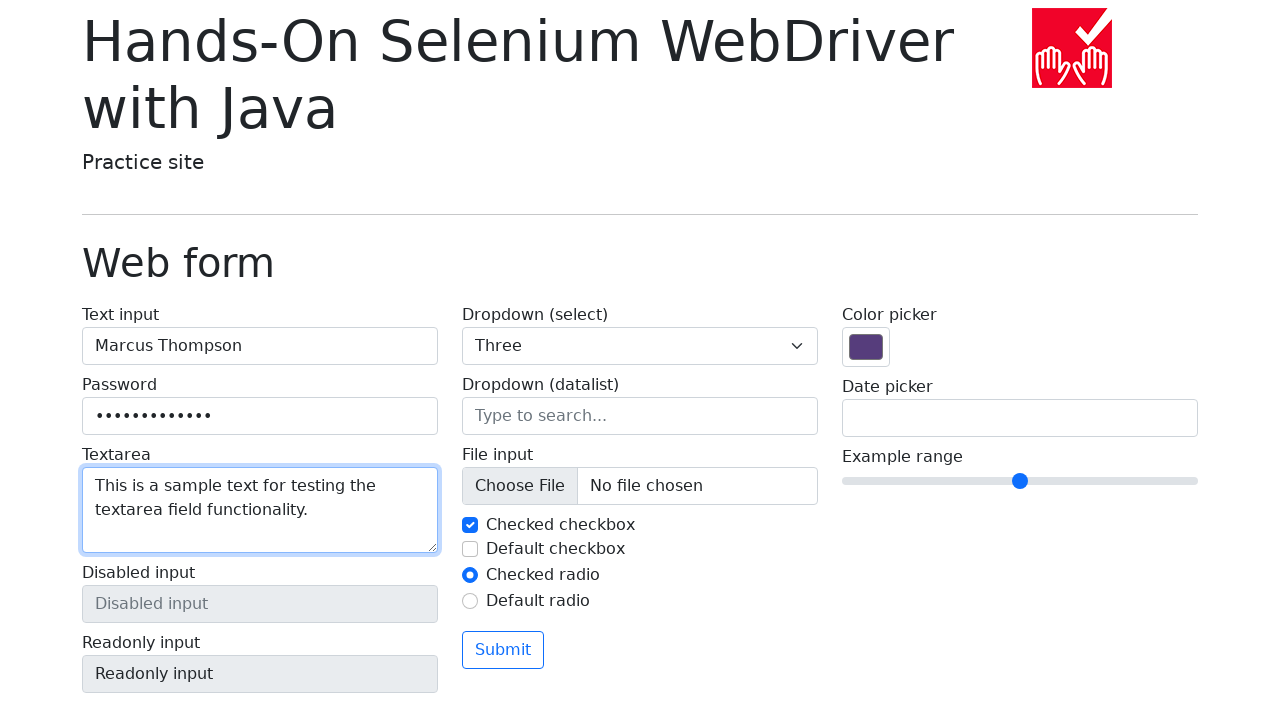

Clicked on datalist input field at (640, 416) on input[name='my-datalist']
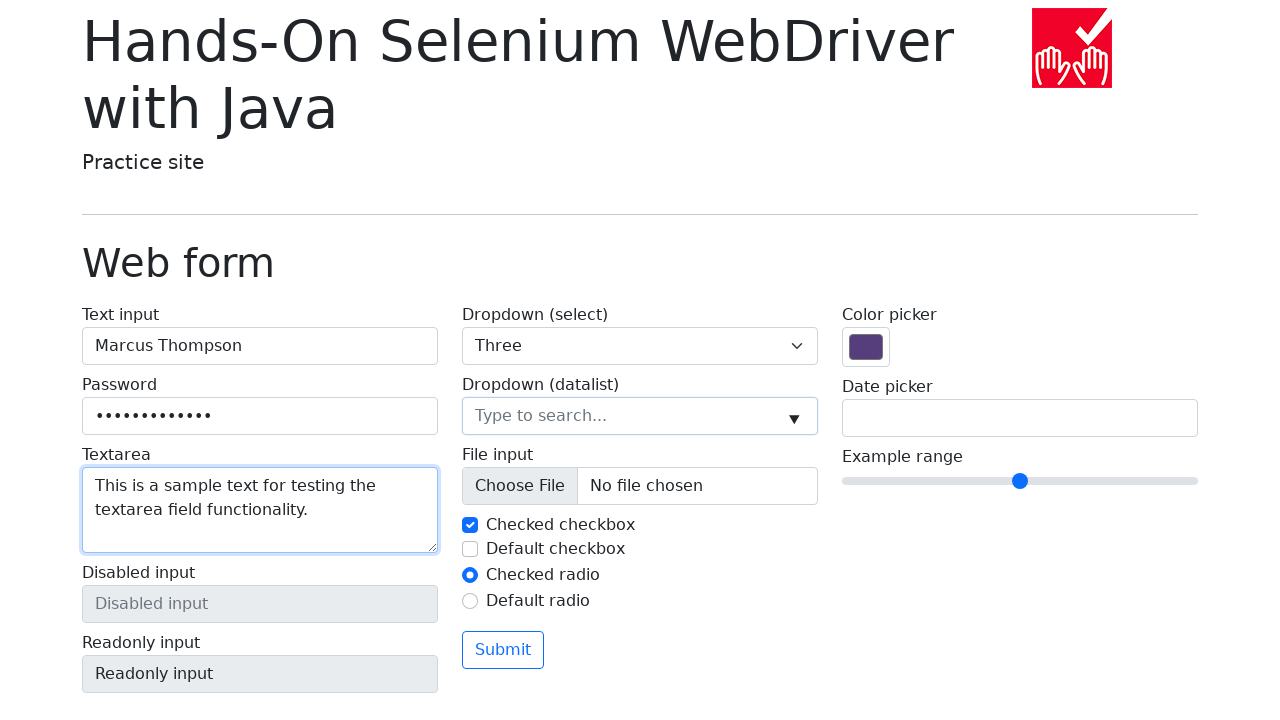

Filled datalist with 'San Francisco' on input[name='my-datalist']
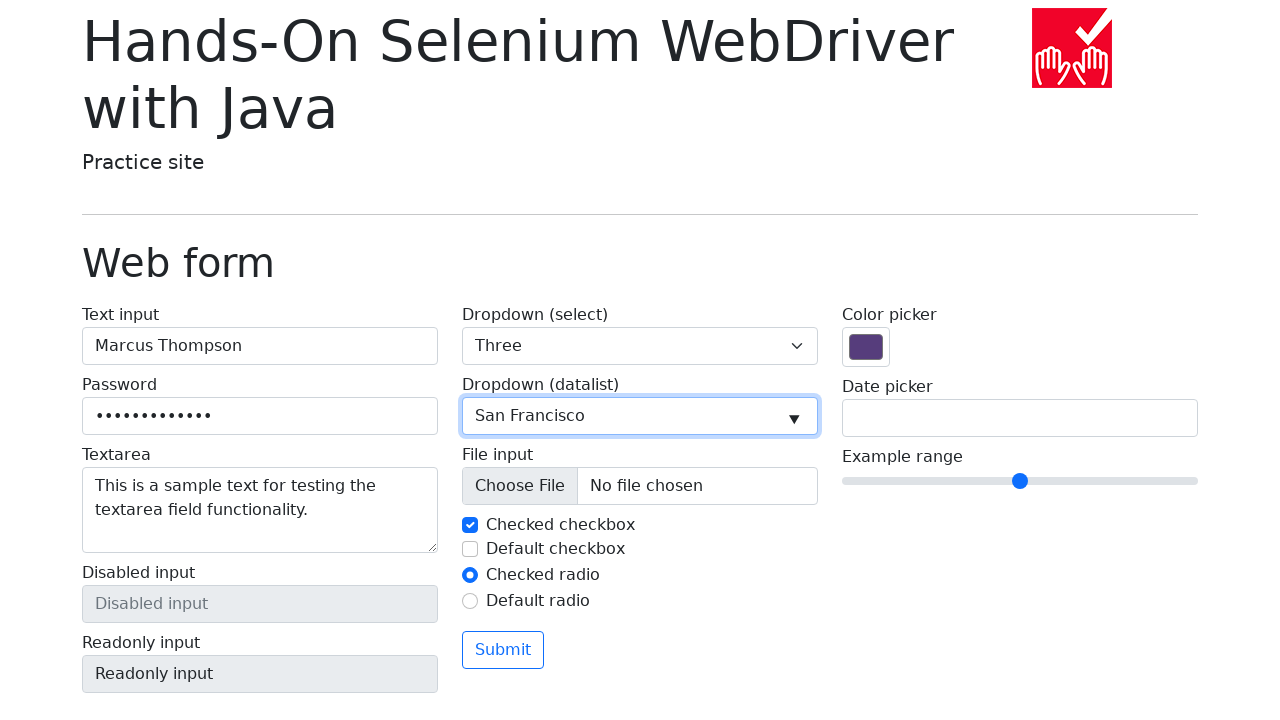

Cleared datalist input field on input[name='my-datalist']
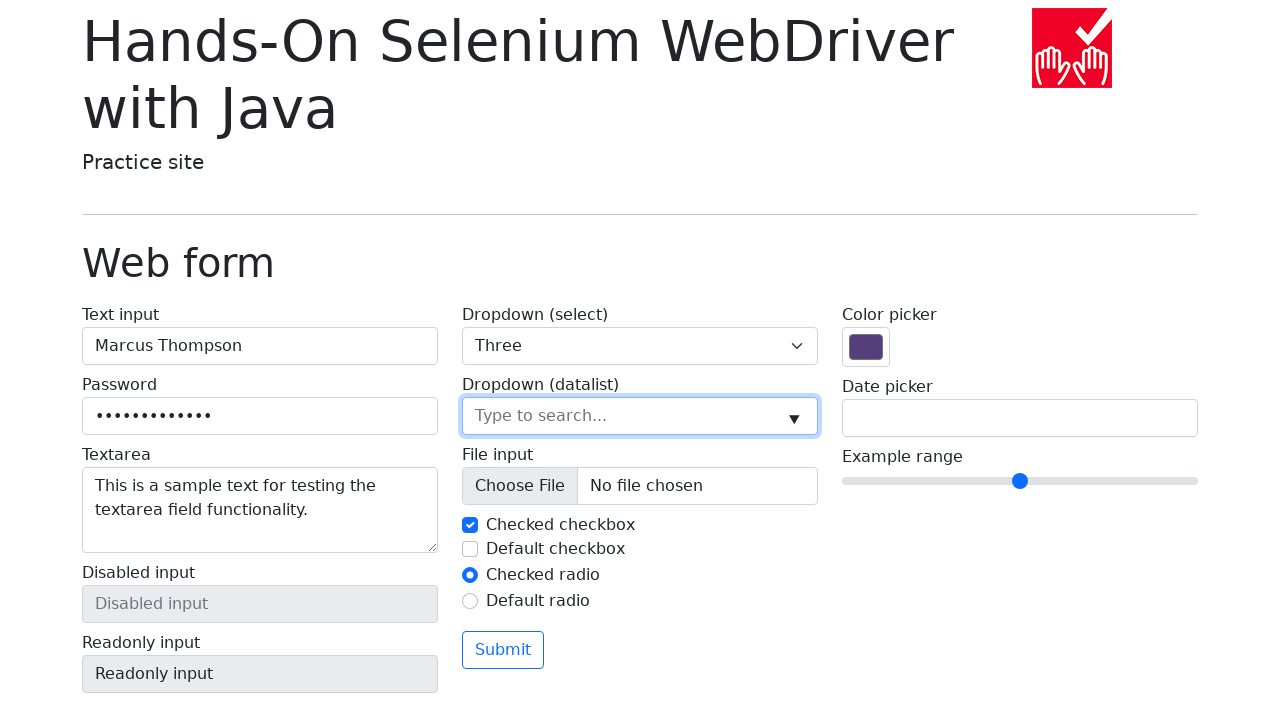

Filled datalist with 'New York' on input[name='my-datalist']
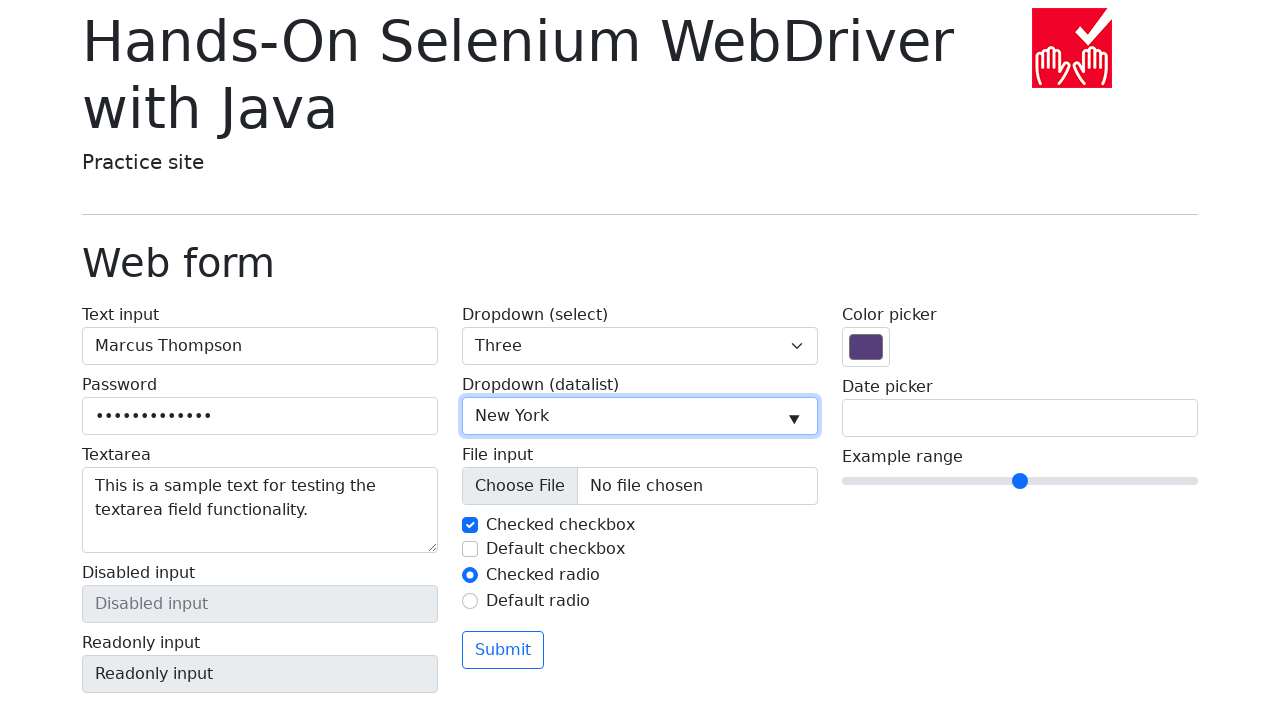

Scrolled checkbox into view
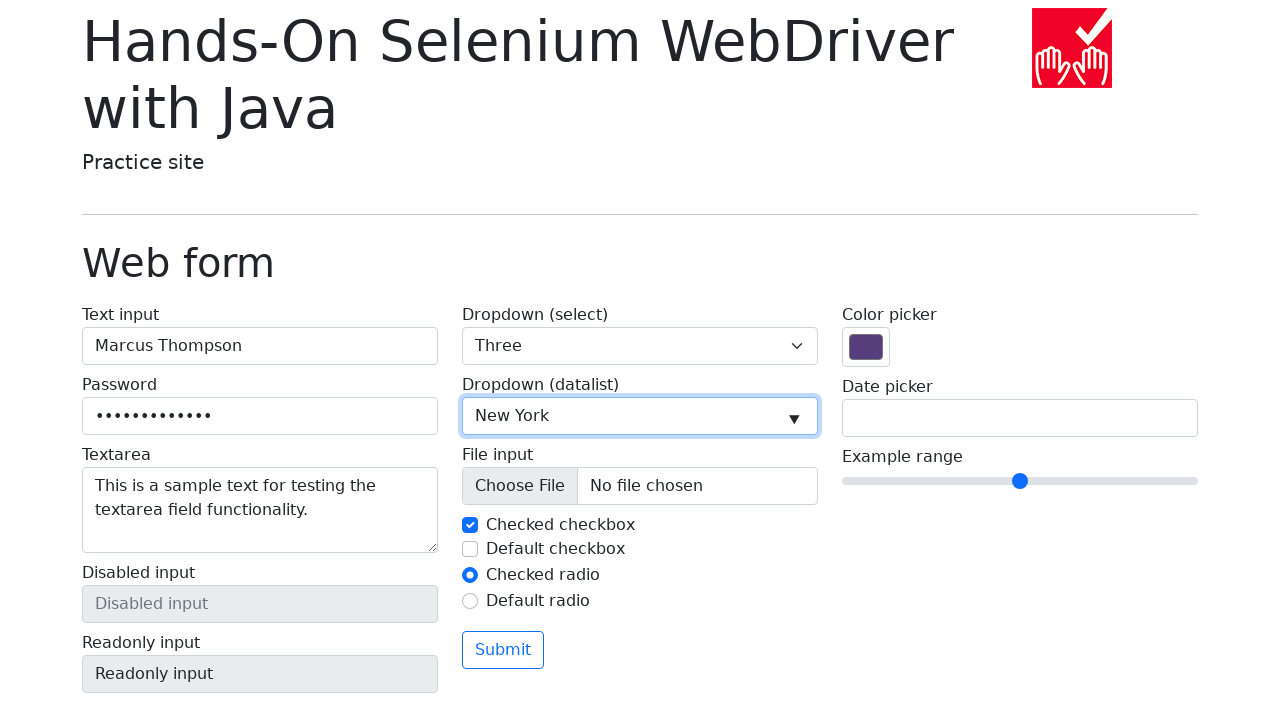

Clicked first checkbox at (470, 525) on #my-check-1
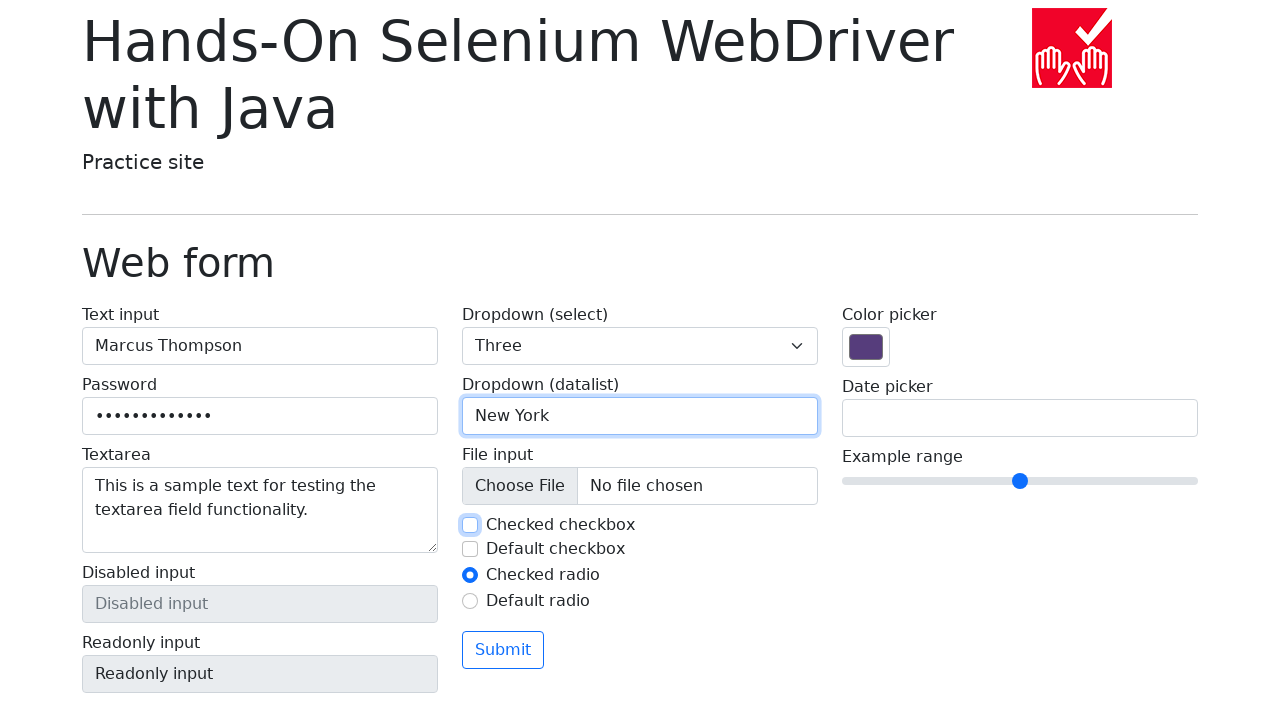

Clicked first checkbox again to uncheck at (470, 525) on #my-check-1
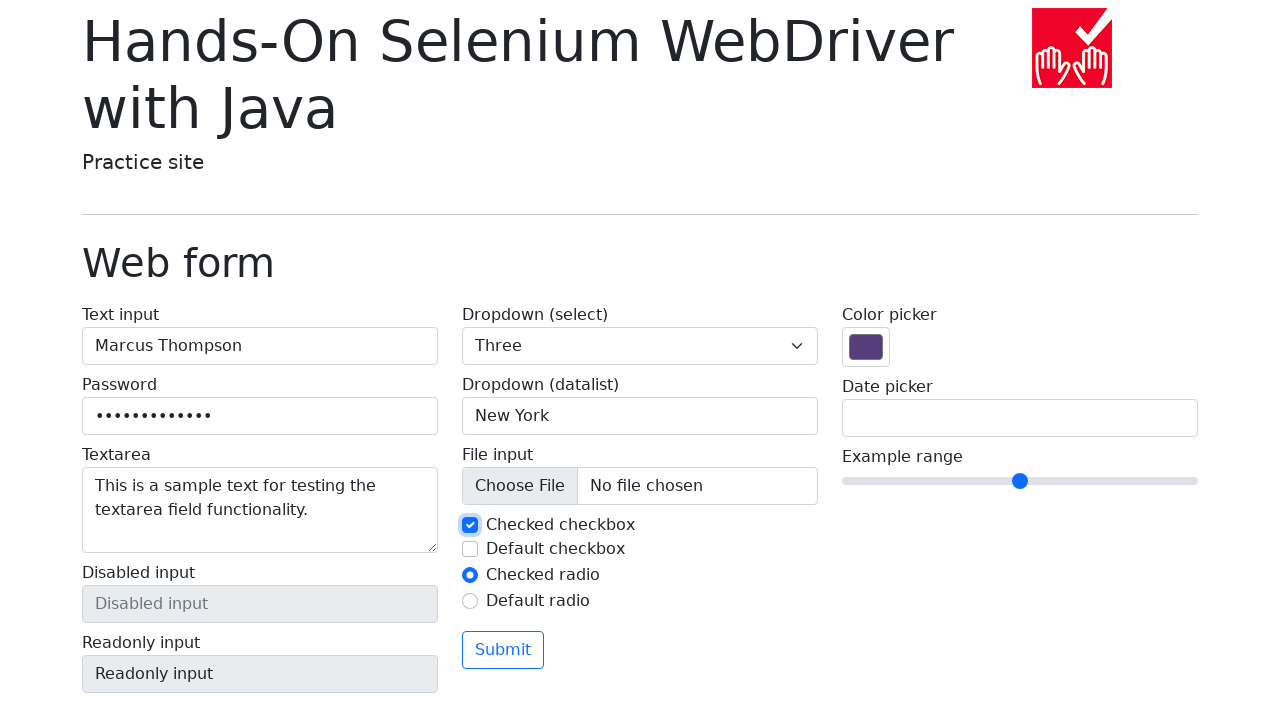

Clicked second checkbox at (470, 549) on #my-check-2
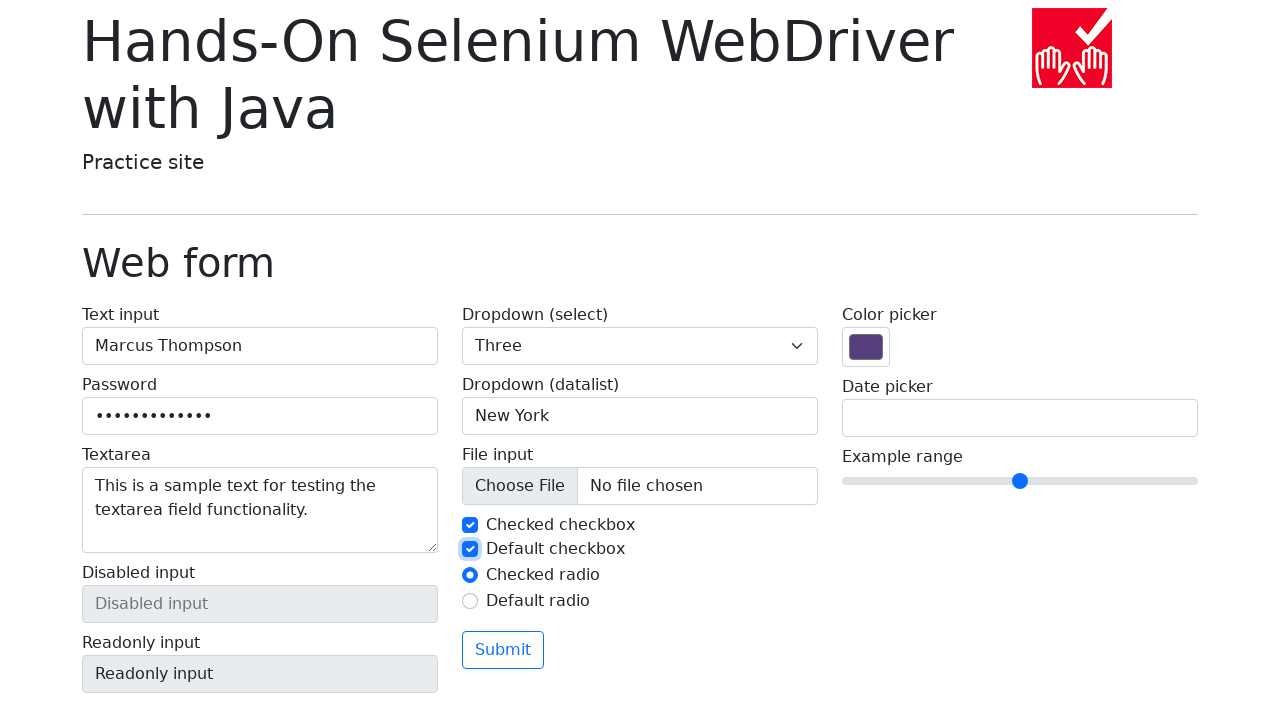

Clicked second checkbox again to uncheck at (470, 549) on #my-check-2
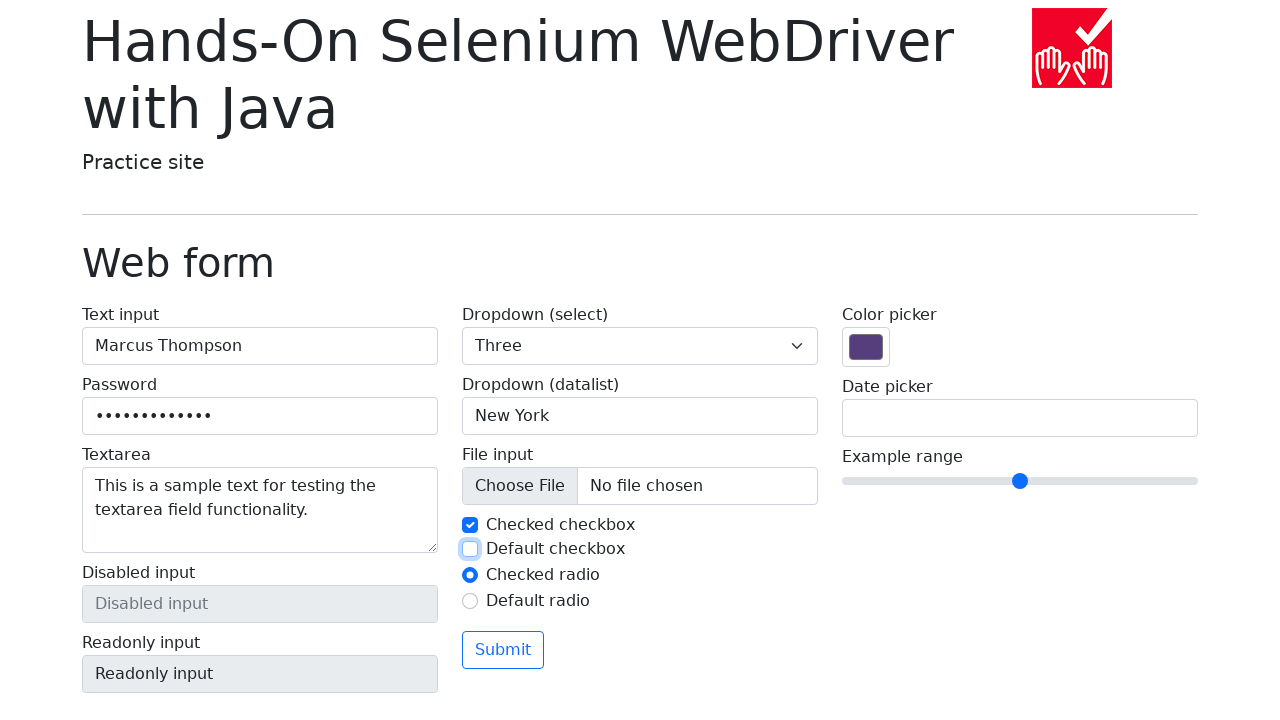

Clicked second radio button at (470, 601) on #my-radio-2
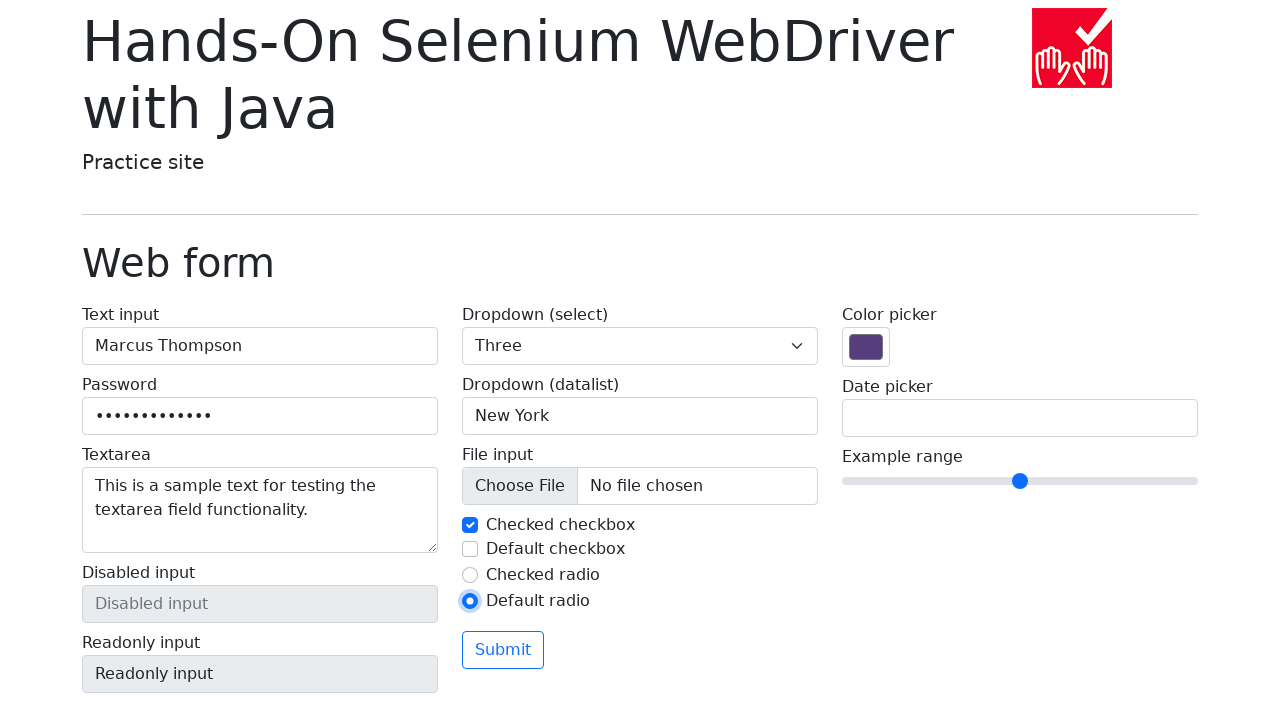

Set color picker value to '#ff5733'
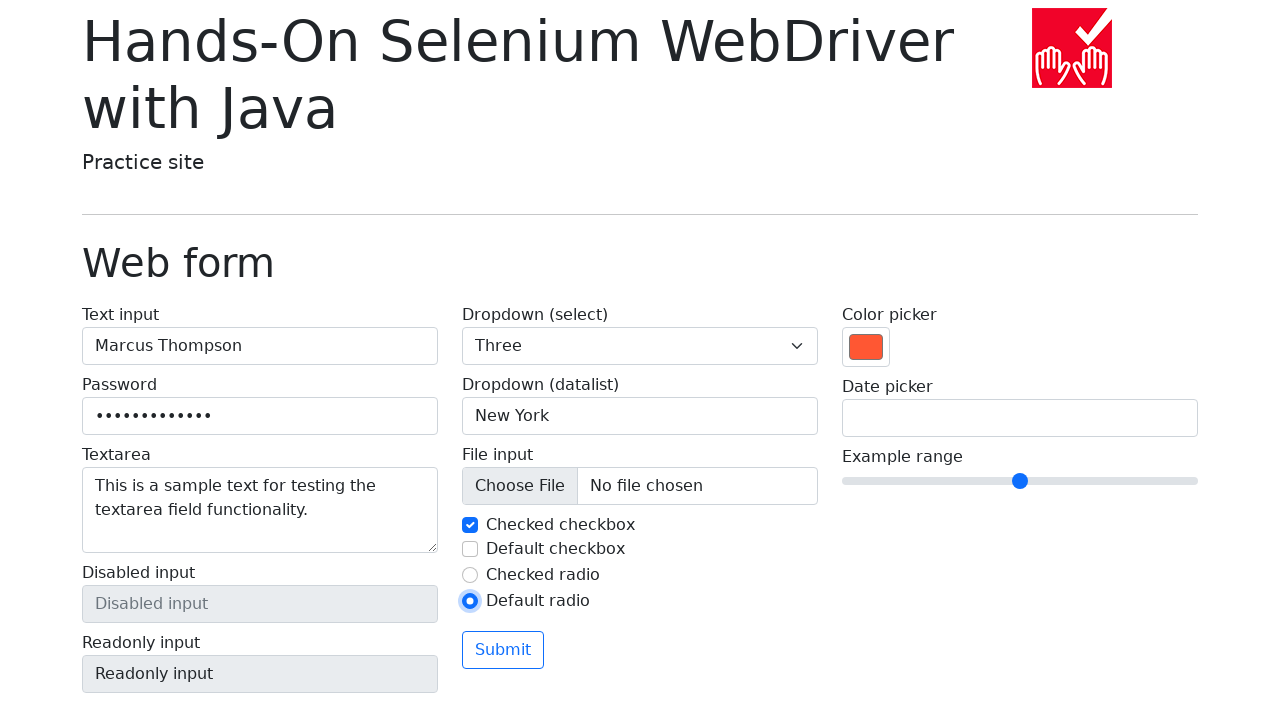

Scrolled date picker field into view
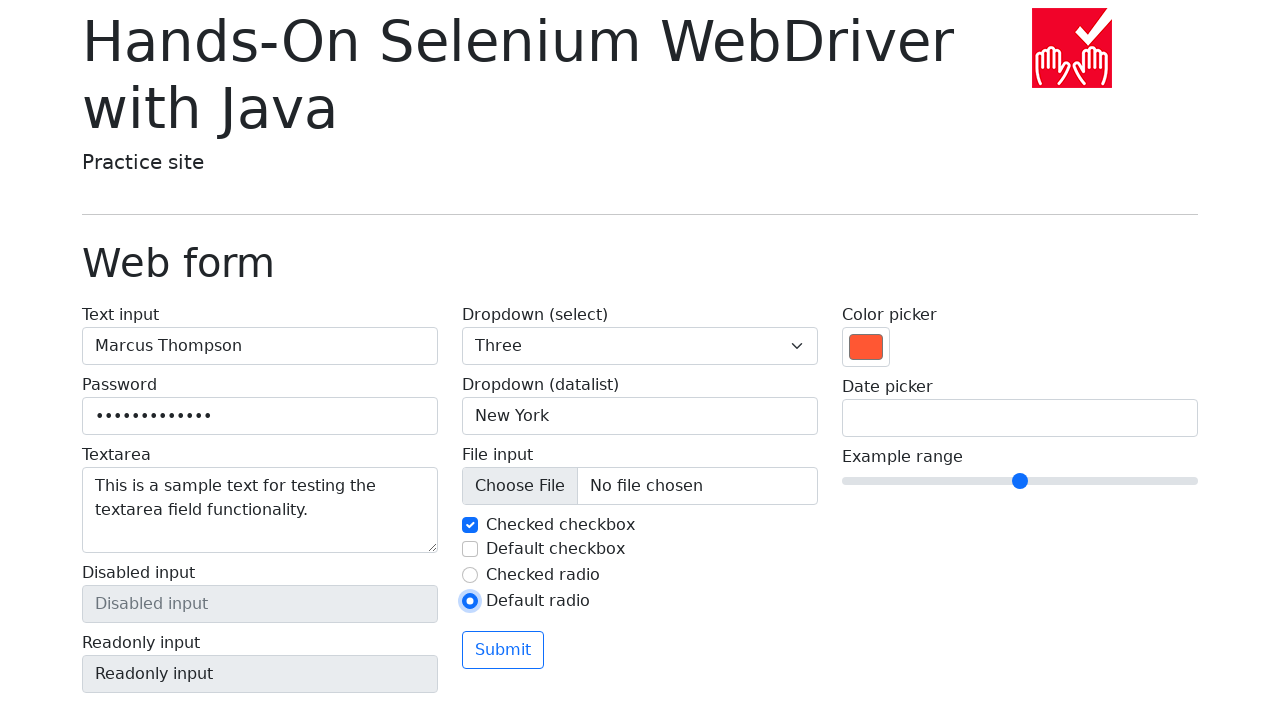

Clicked on date picker field at (1020, 418) on input[name='my-date']
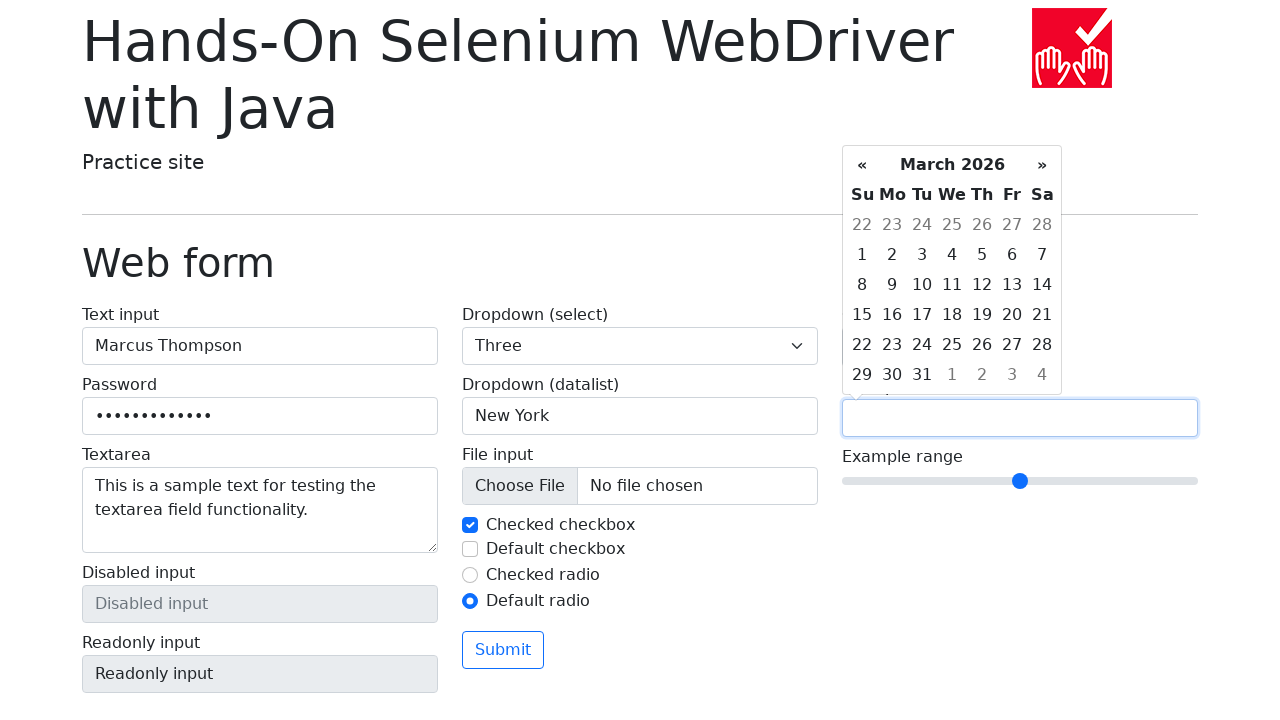

Clicked previous month button (iteration 1 of 5) at (862, 165) on xpath=//div[@class='datepicker-days']/descendant::th[@class='prev']
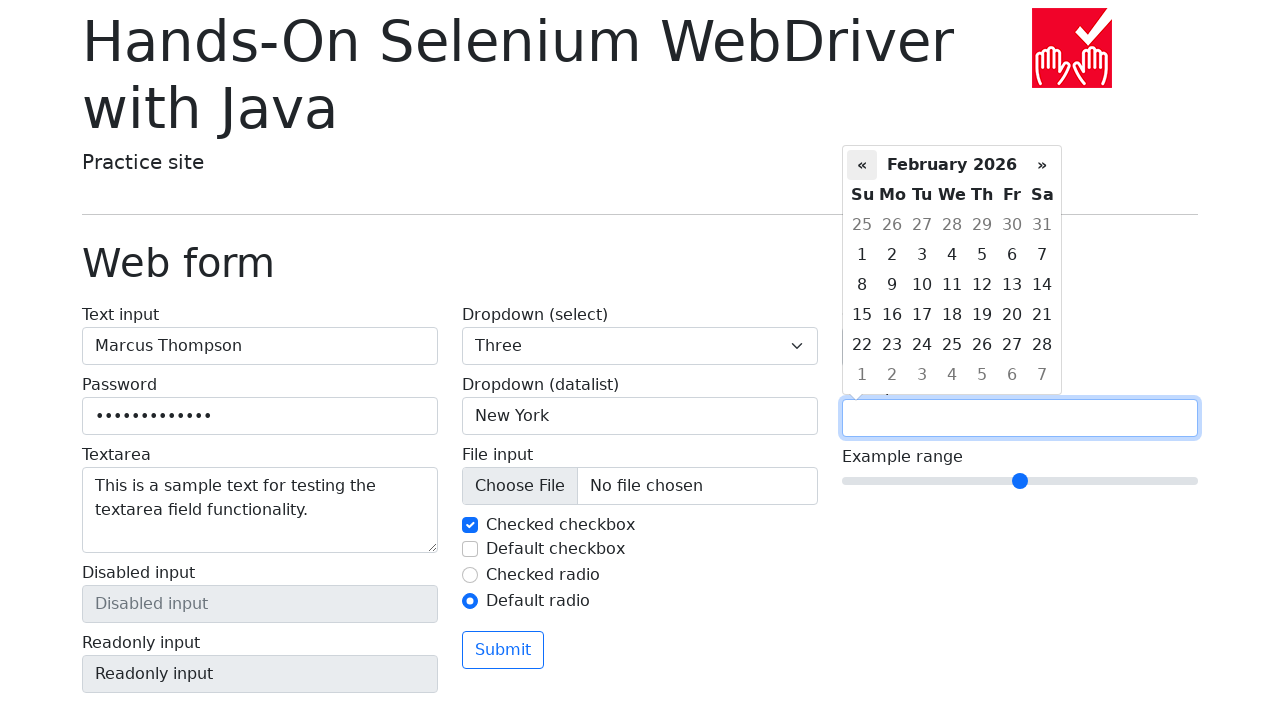

Clicked previous month button (iteration 2 of 5) at (862, 165) on xpath=//div[@class='datepicker-days']/descendant::th[@class='prev']
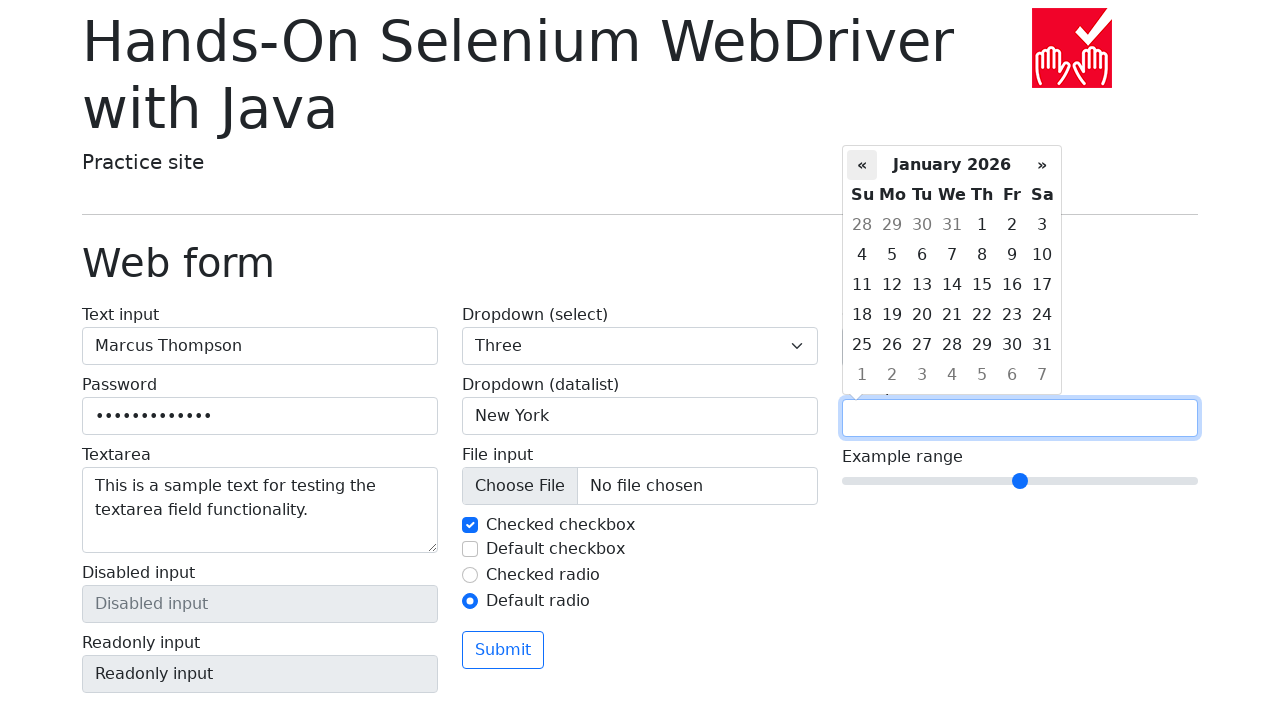

Clicked previous month button (iteration 3 of 5) at (862, 165) on xpath=//div[@class='datepicker-days']/descendant::th[@class='prev']
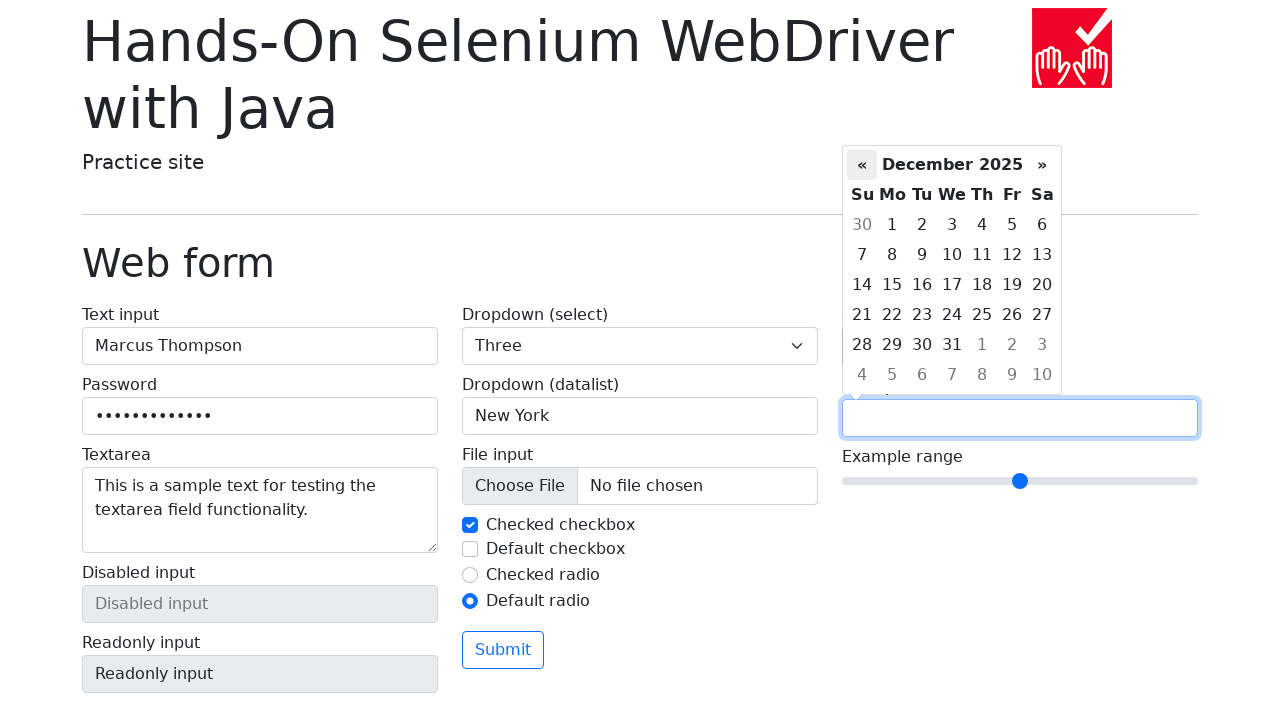

Clicked previous month button (iteration 4 of 5) at (862, 165) on xpath=//div[@class='datepicker-days']/descendant::th[@class='prev']
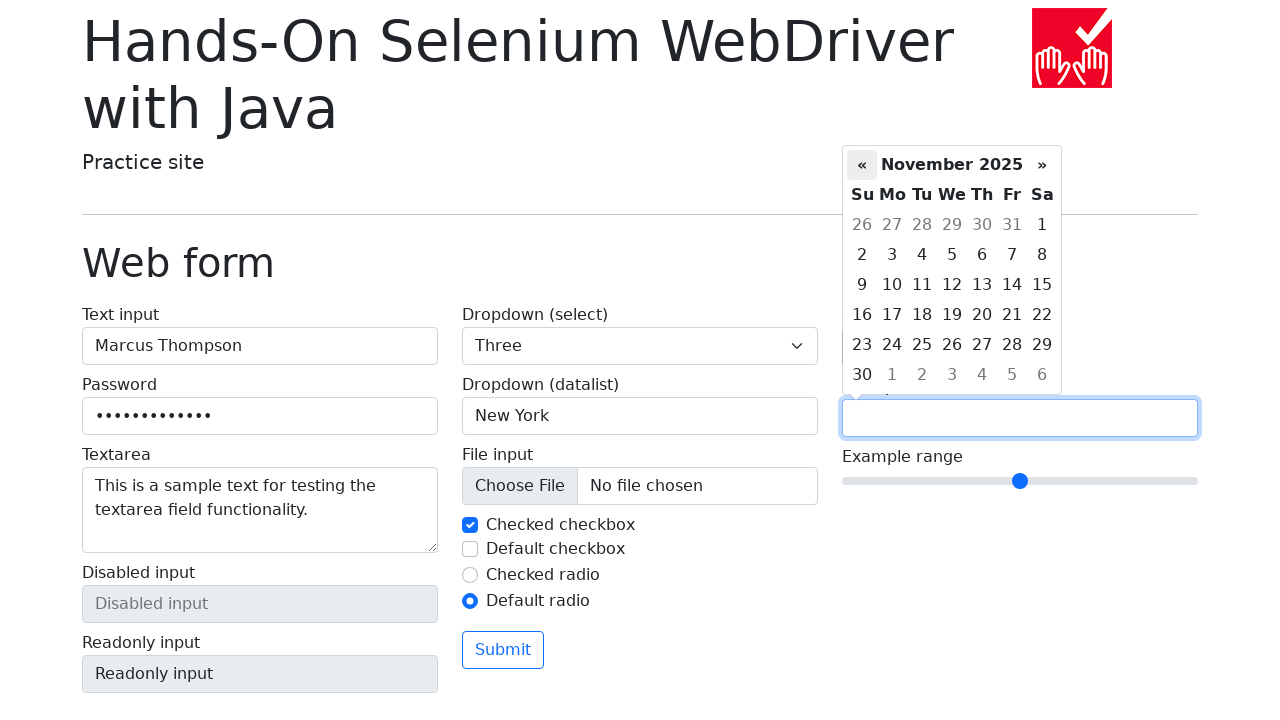

Clicked previous month button (iteration 5 of 5) at (862, 165) on xpath=//div[@class='datepicker-days']/descendant::th[@class='prev']
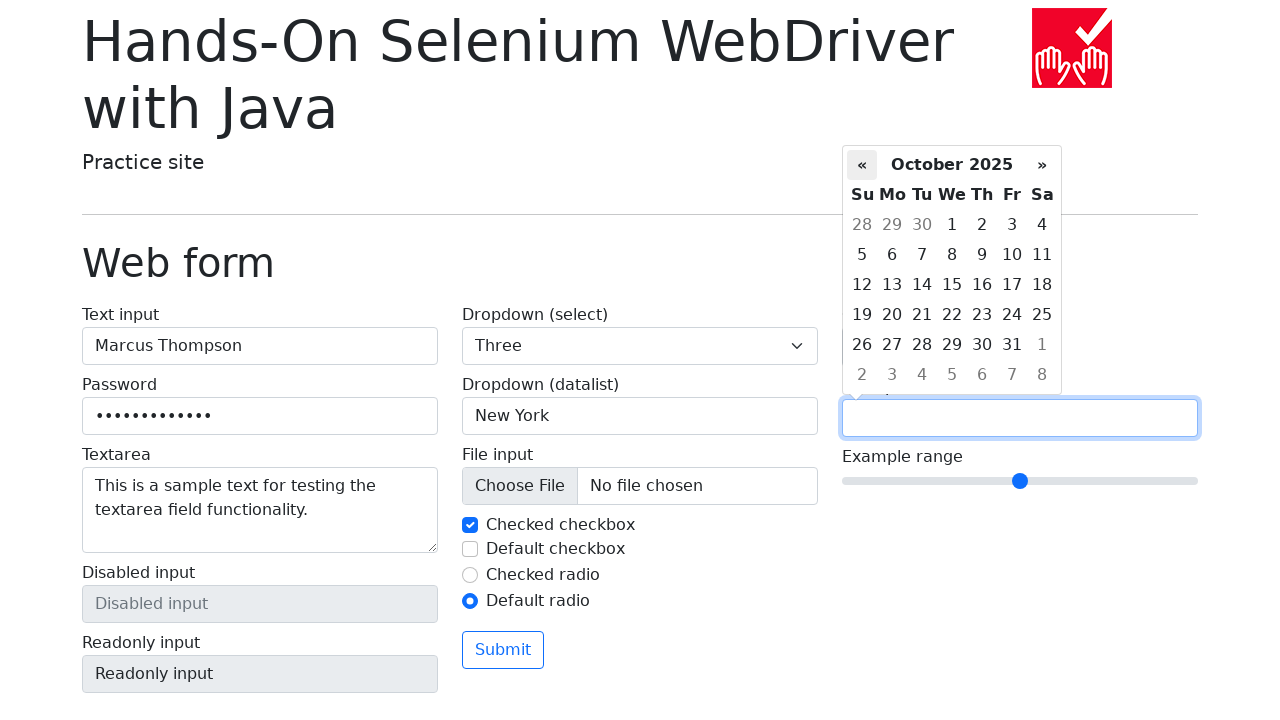

Clicked next month button (iteration 1 of 5) at (1042, 165) on xpath=//div[@class='datepicker-days']/descendant::th[@class='next']
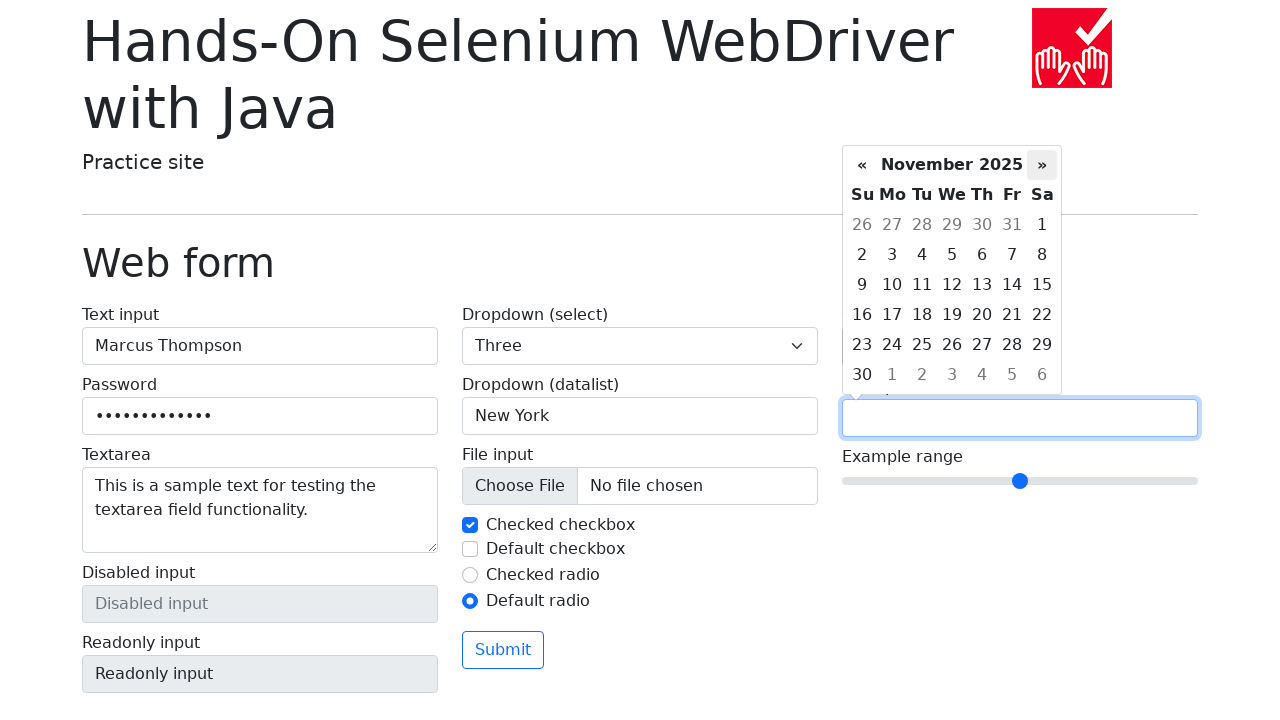

Clicked next month button (iteration 2 of 5) at (1042, 165) on xpath=//div[@class='datepicker-days']/descendant::th[@class='next']
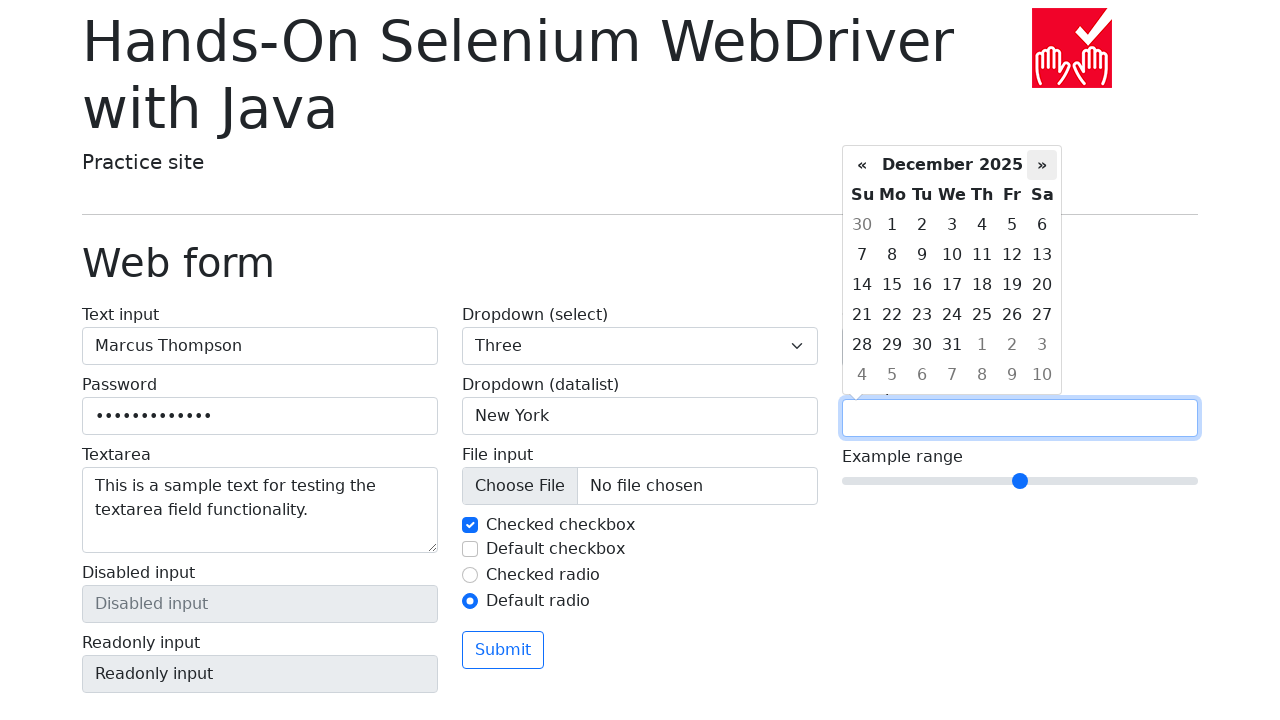

Clicked next month button (iteration 3 of 5) at (1042, 165) on xpath=//div[@class='datepicker-days']/descendant::th[@class='next']
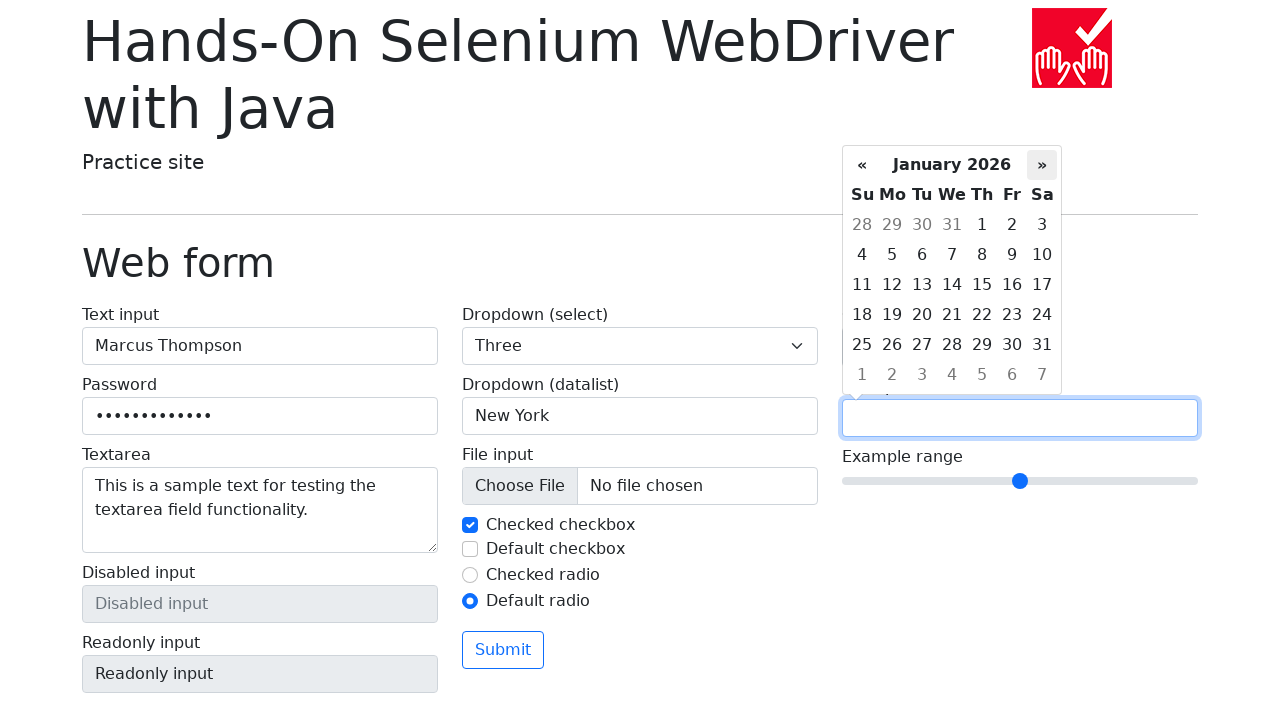

Clicked next month button (iteration 4 of 5) at (1042, 165) on xpath=//div[@class='datepicker-days']/descendant::th[@class='next']
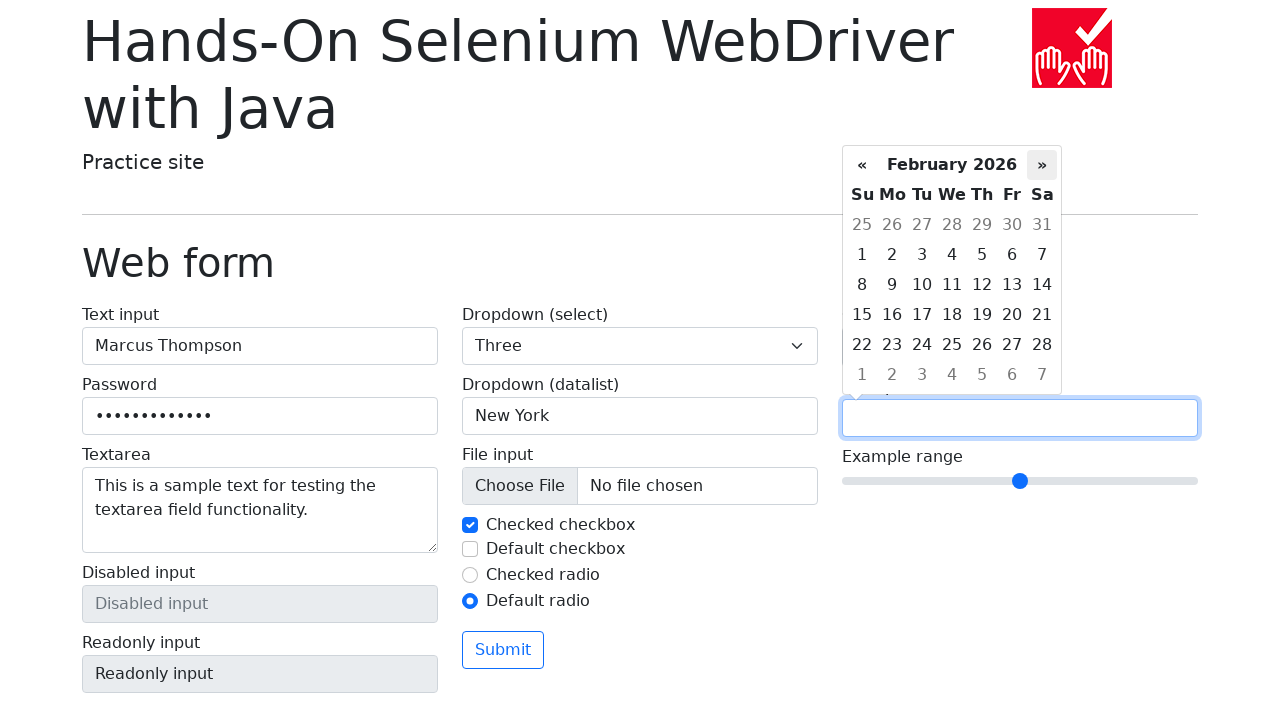

Clicked next month button (iteration 5 of 5) at (1042, 165) on xpath=//div[@class='datepicker-days']/descendant::th[@class='next']
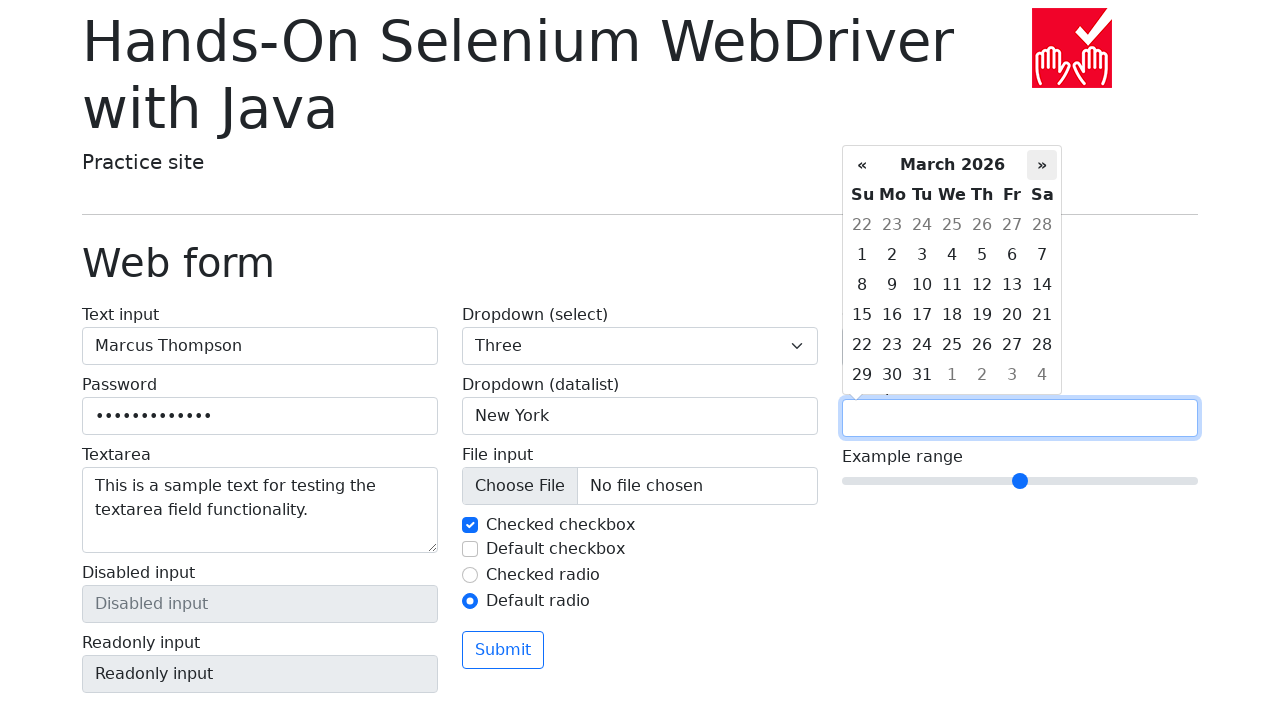

Selected day 2 from date picker at (892, 255) on xpath=//div[@class='datepicker-days']/descendant::td[text()='2' and @class='day'
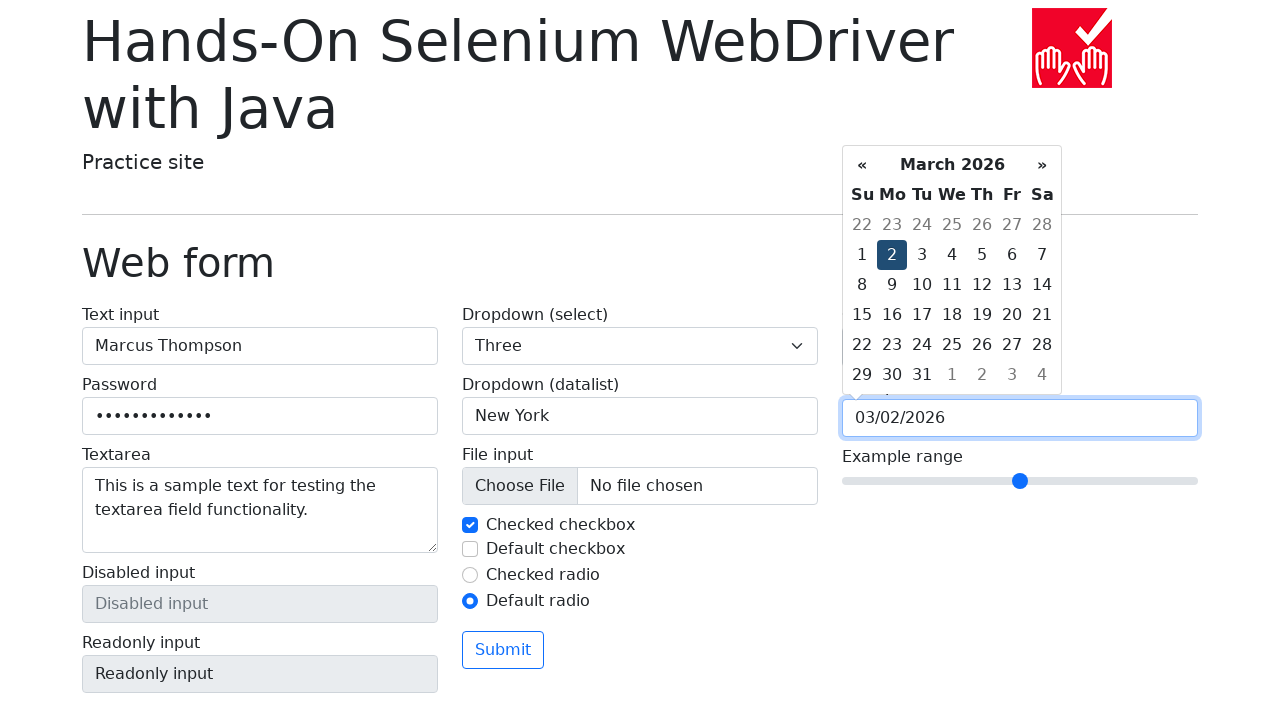

Set range slider value to '7'
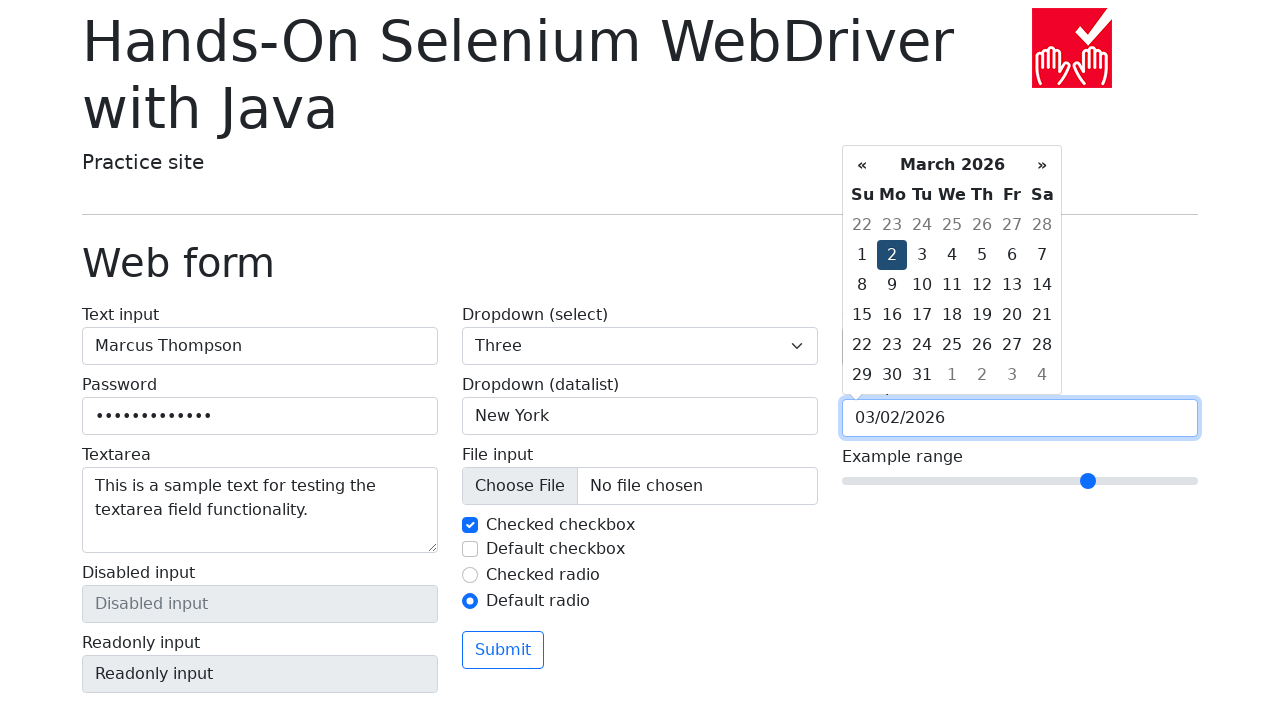

Clicked submit button to submit form at (503, 650) on button[type='submit']
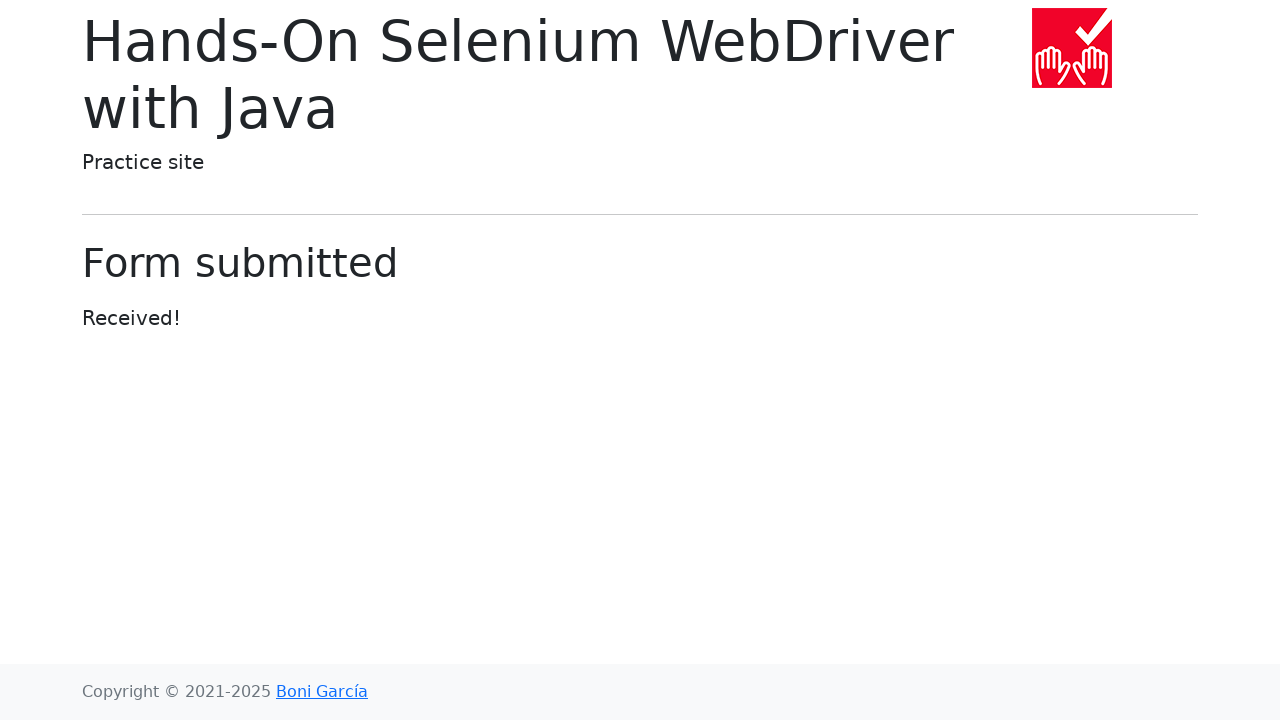

Form submission verified - success message displayed
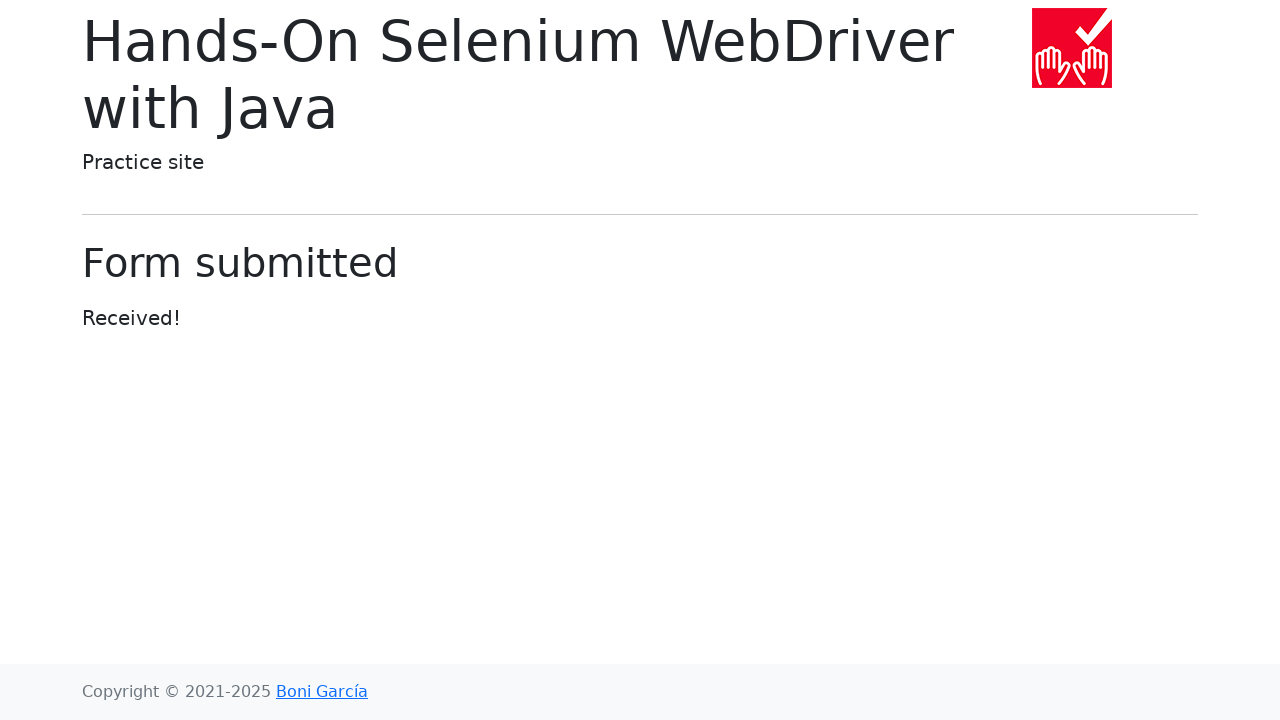

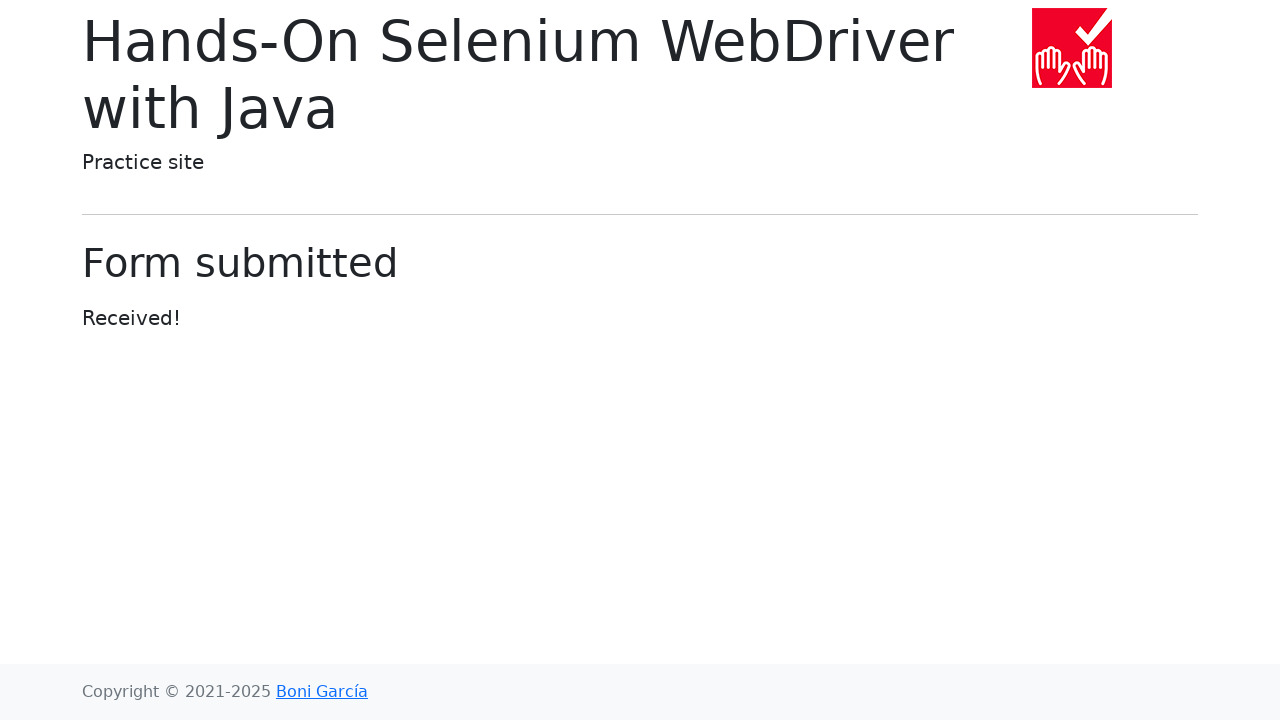